Tests implicit wait functionality by finding a header element on a slowly loading page

Starting URL: https://konflic.github.io/examples/pages/slowlyloading.html

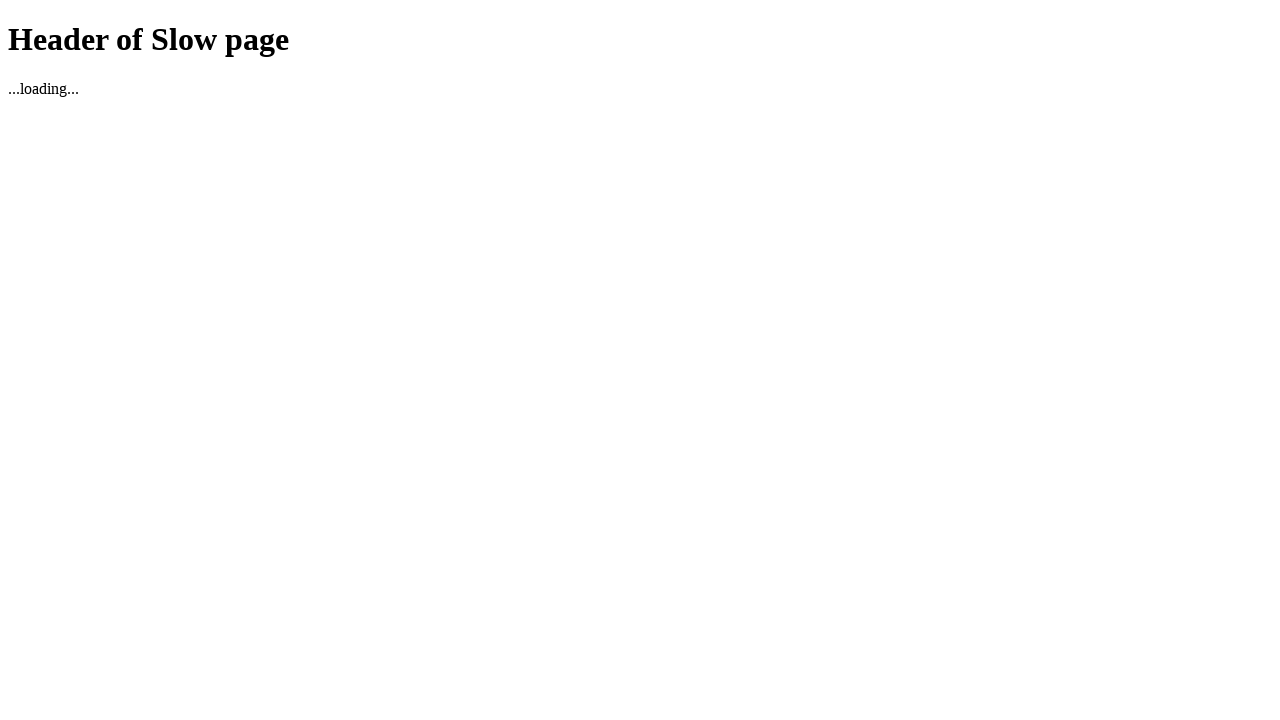

Waited for header element to become visible on slowly loading page
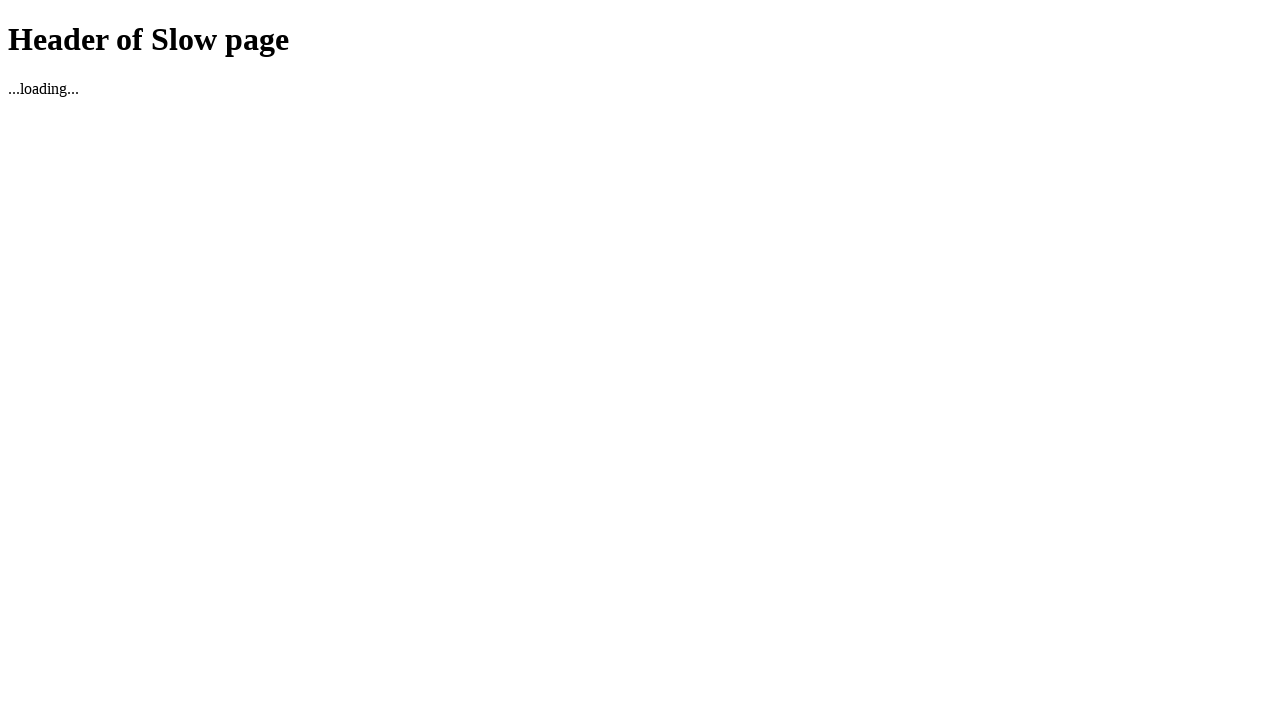

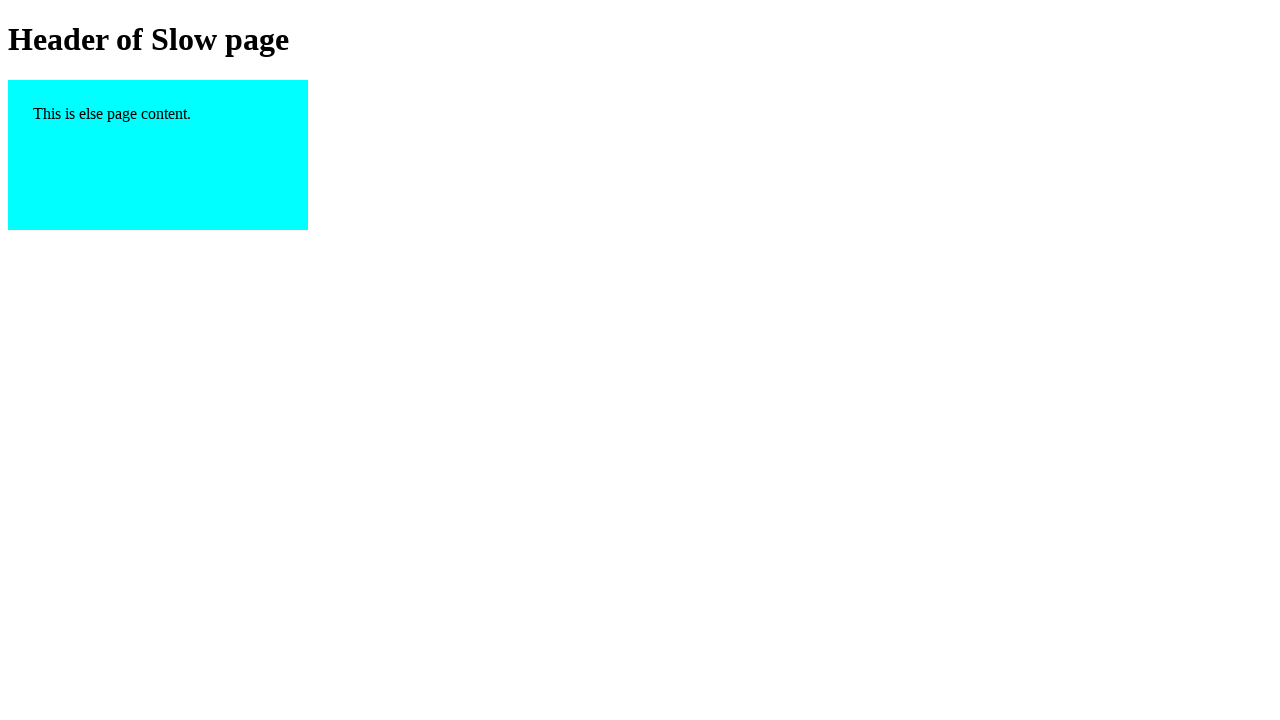